Navigates to W3Schools JavaScript try-it editor page and maximizes the browser window

Starting URL: https://www.w3schools.com/js/tryit.asp?filename=tryjs_prompt

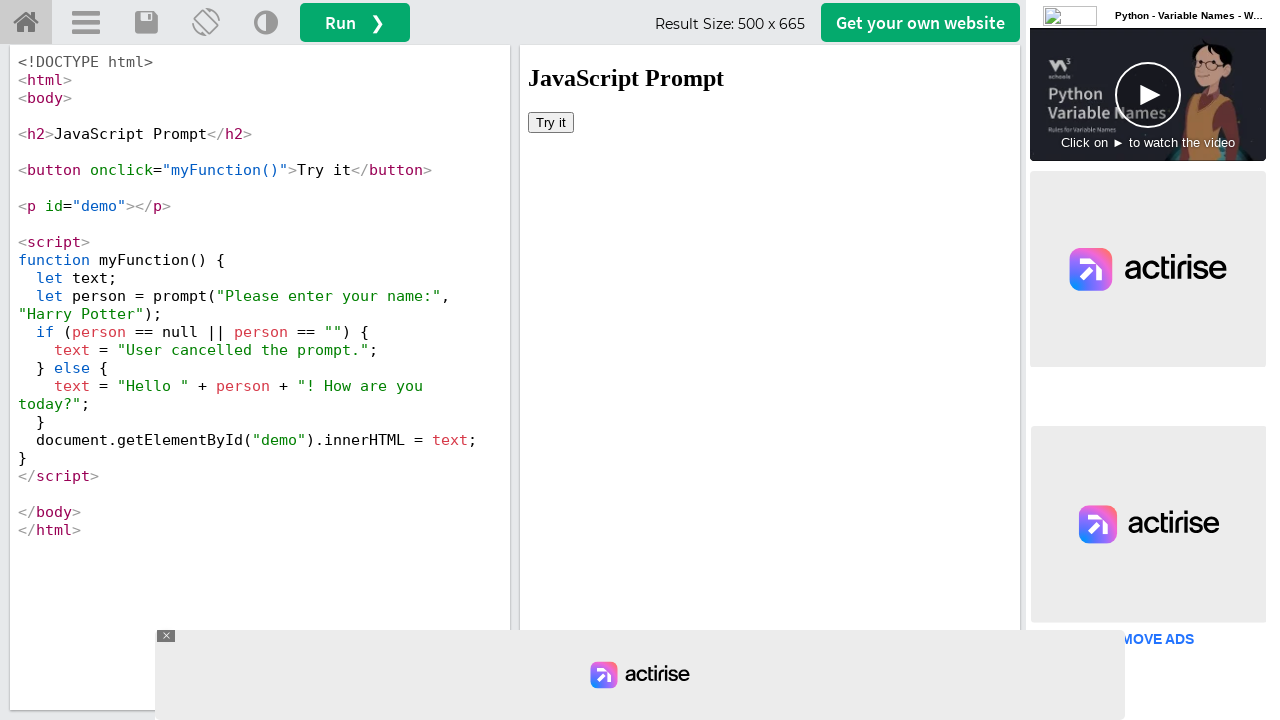

Navigated to W3Schools JavaScript try-it editor page
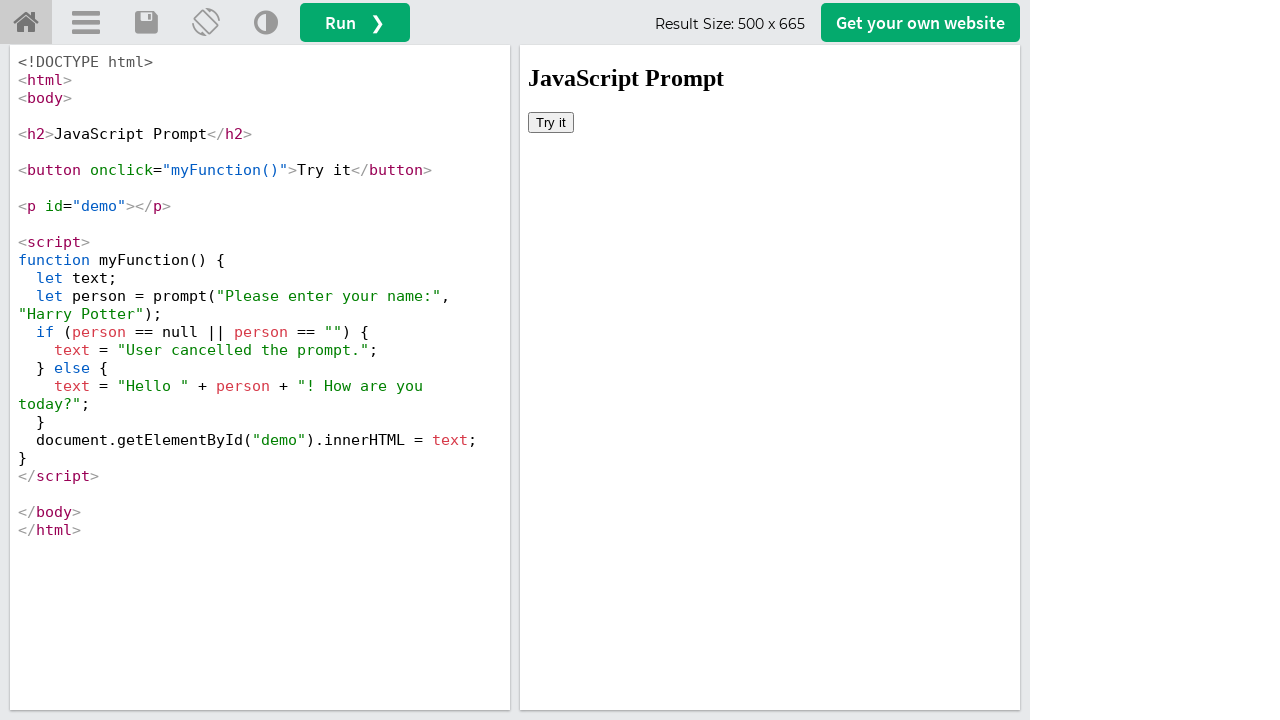

Maximized browser window to 1920x1080
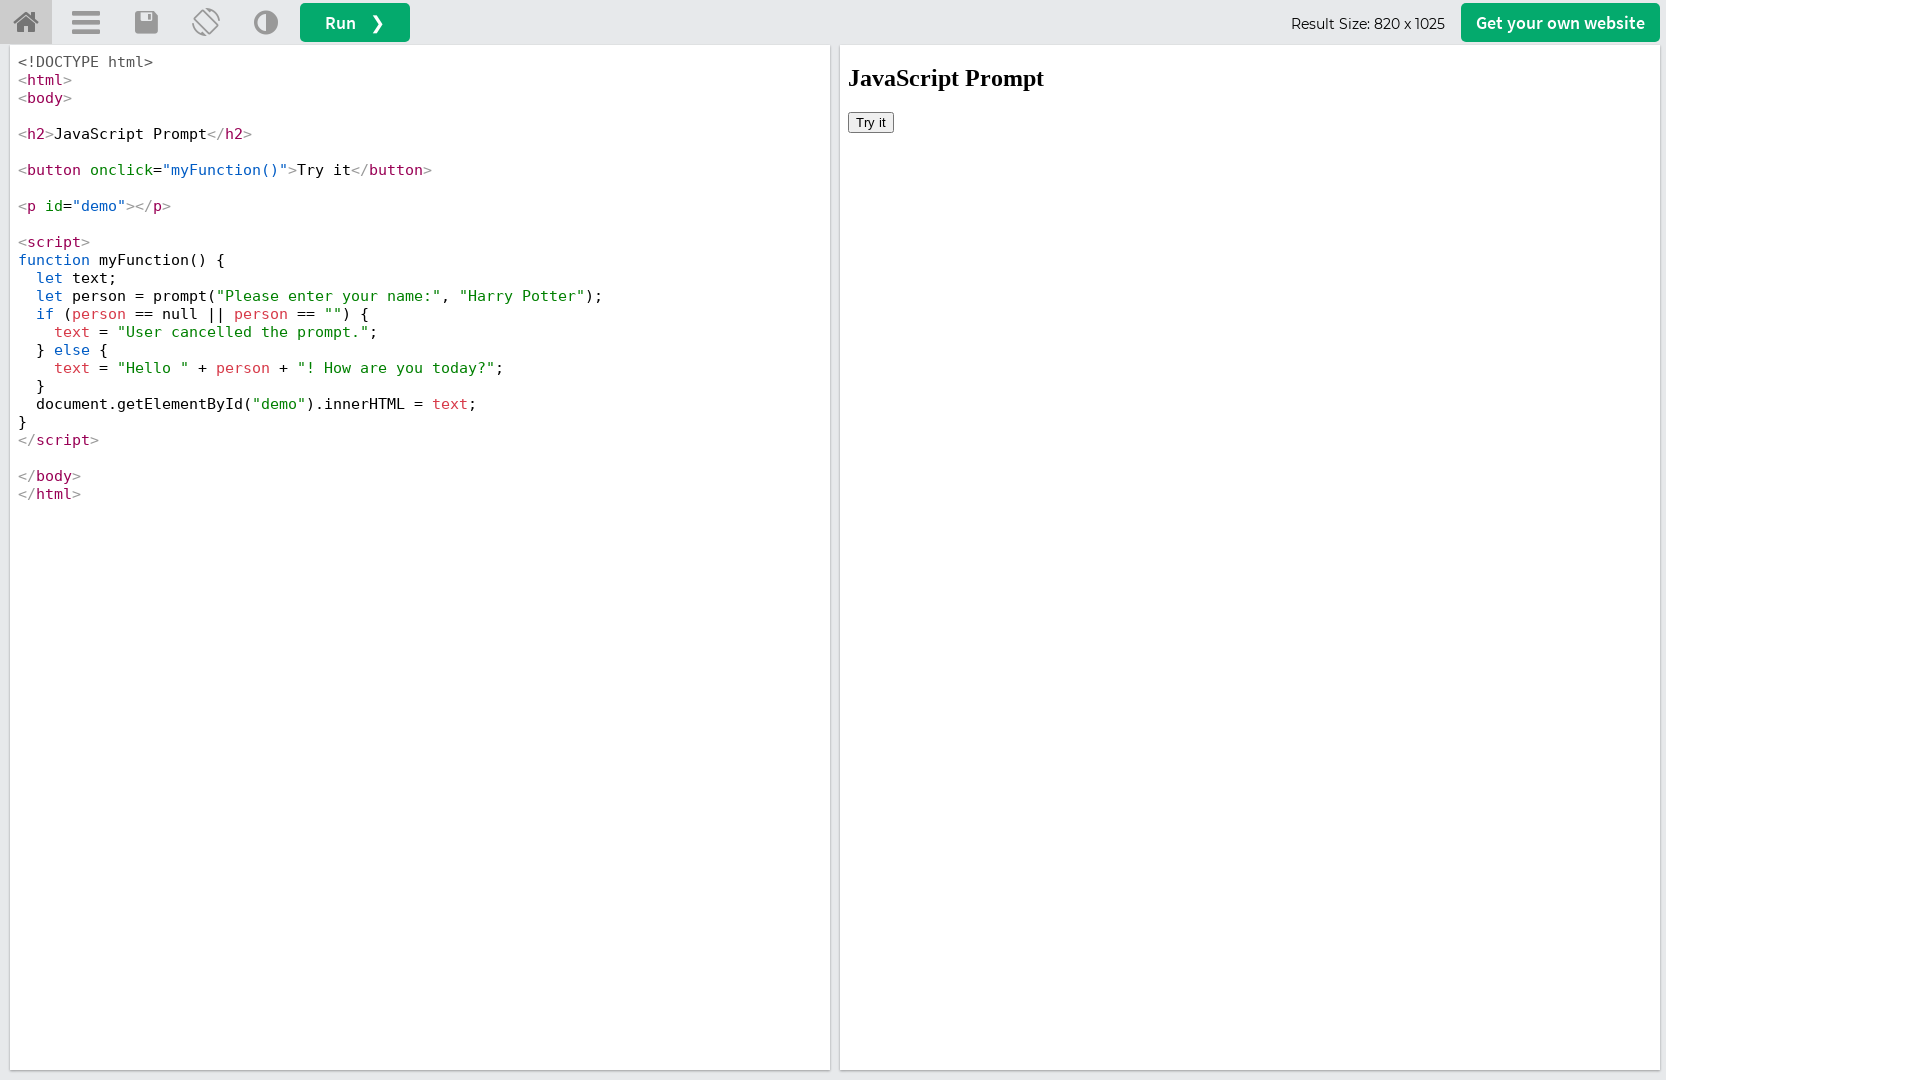

Page fully loaded and DOM content ready
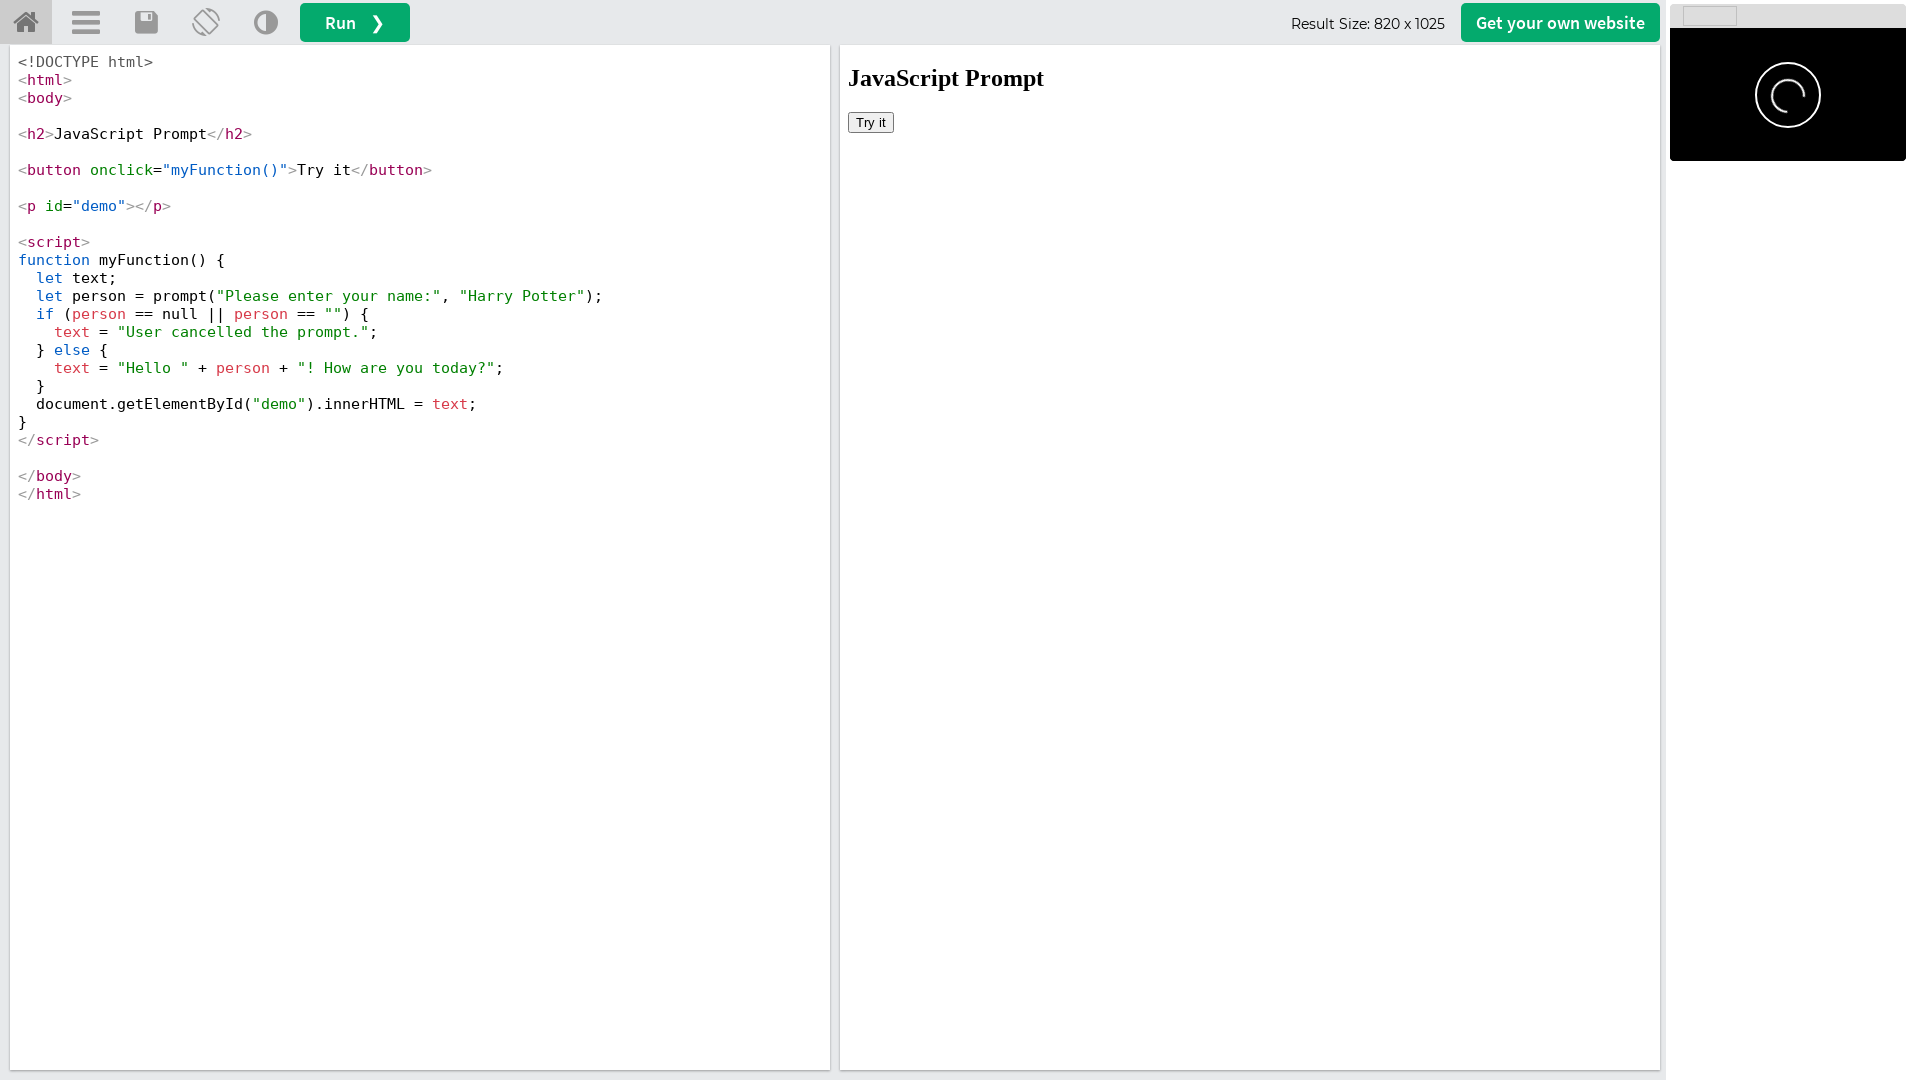

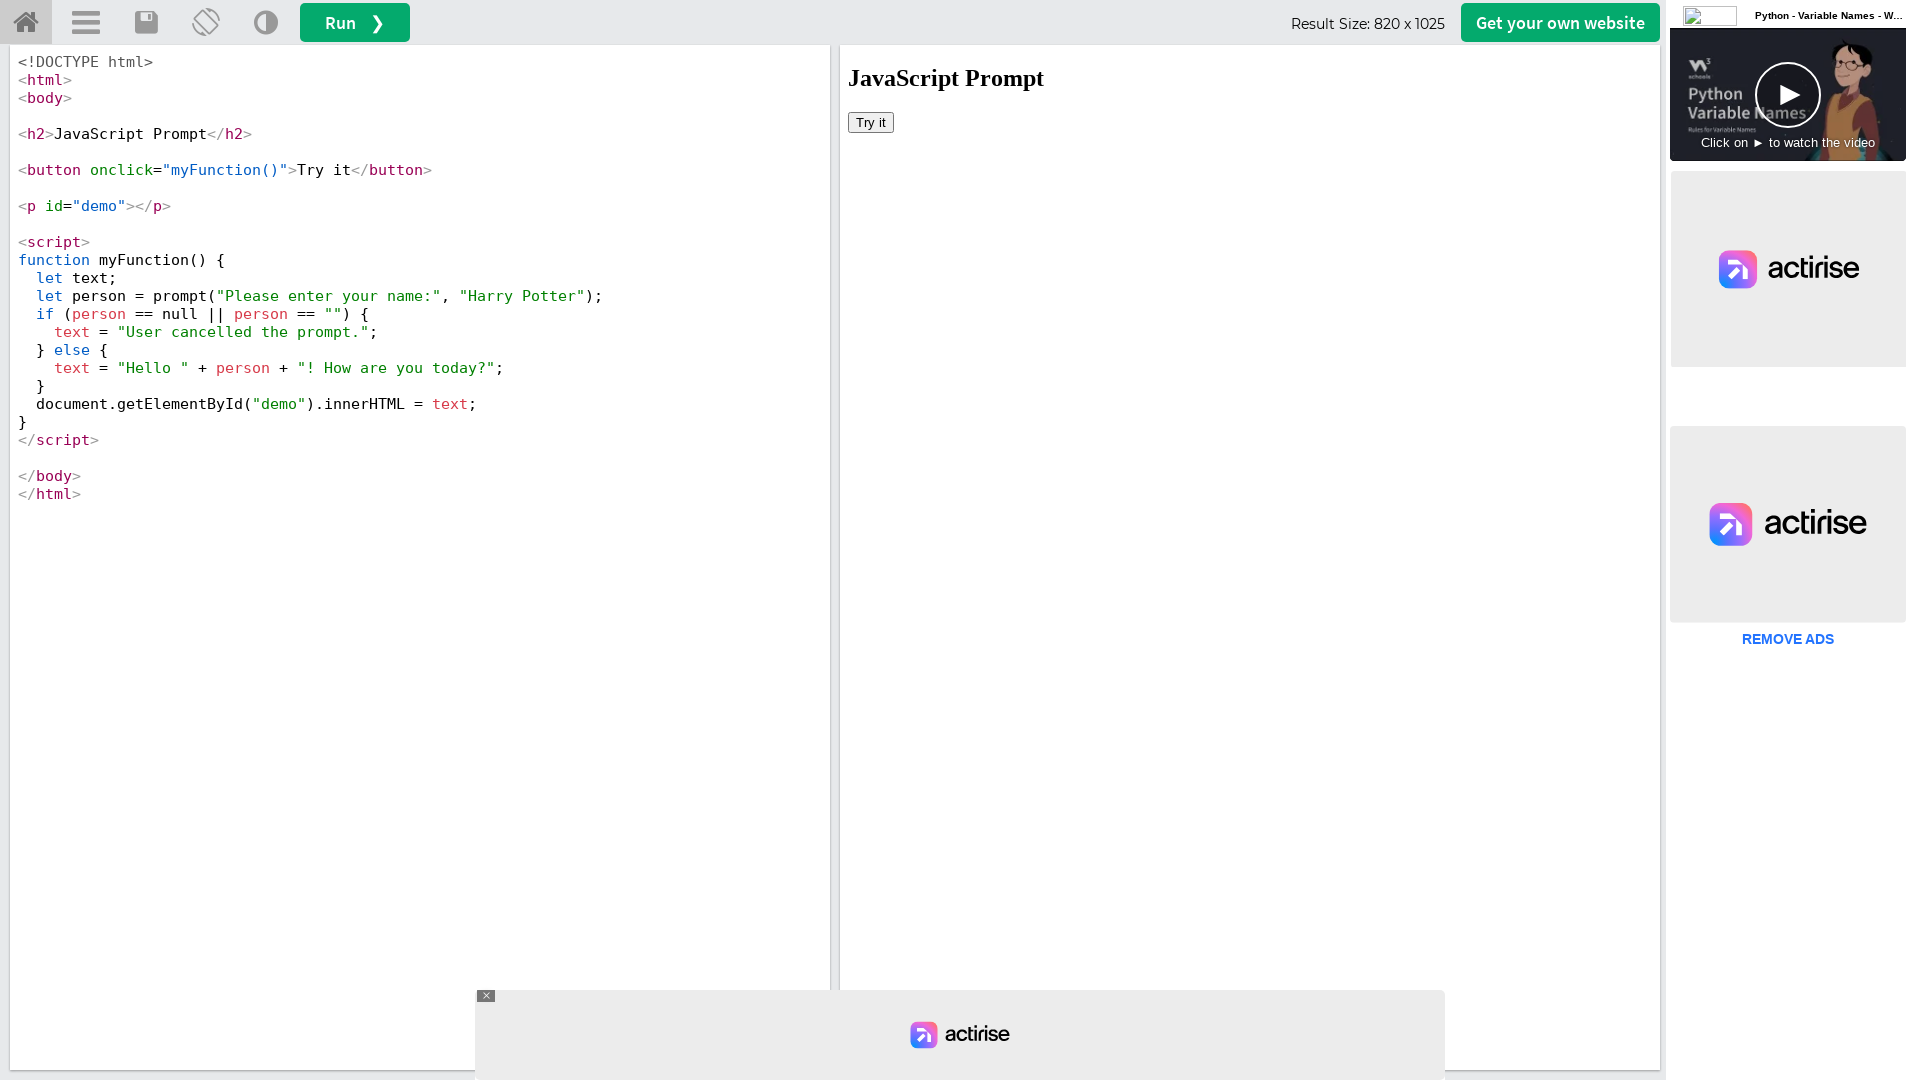